Tests form filling functionality including copying text from one field to another using keyboard shortcuts

Starting URL: https://demoqa.com/text-box

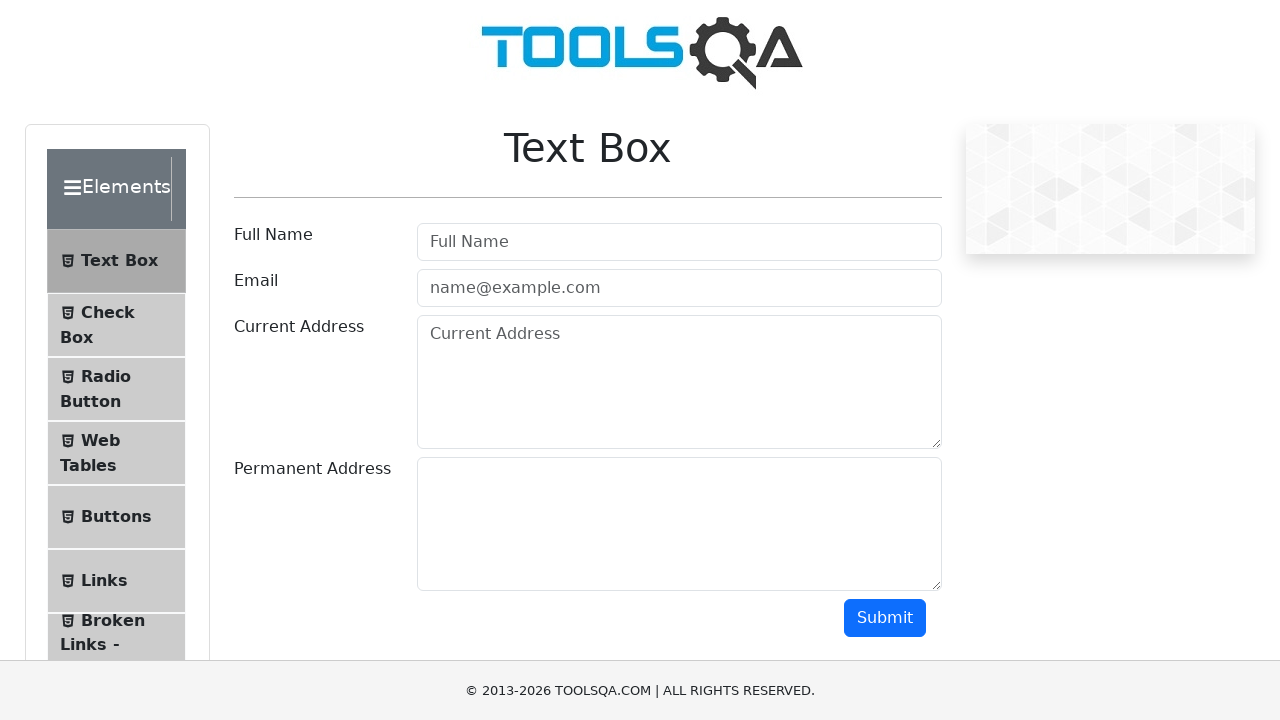

Scrolled down 300px to make form visible
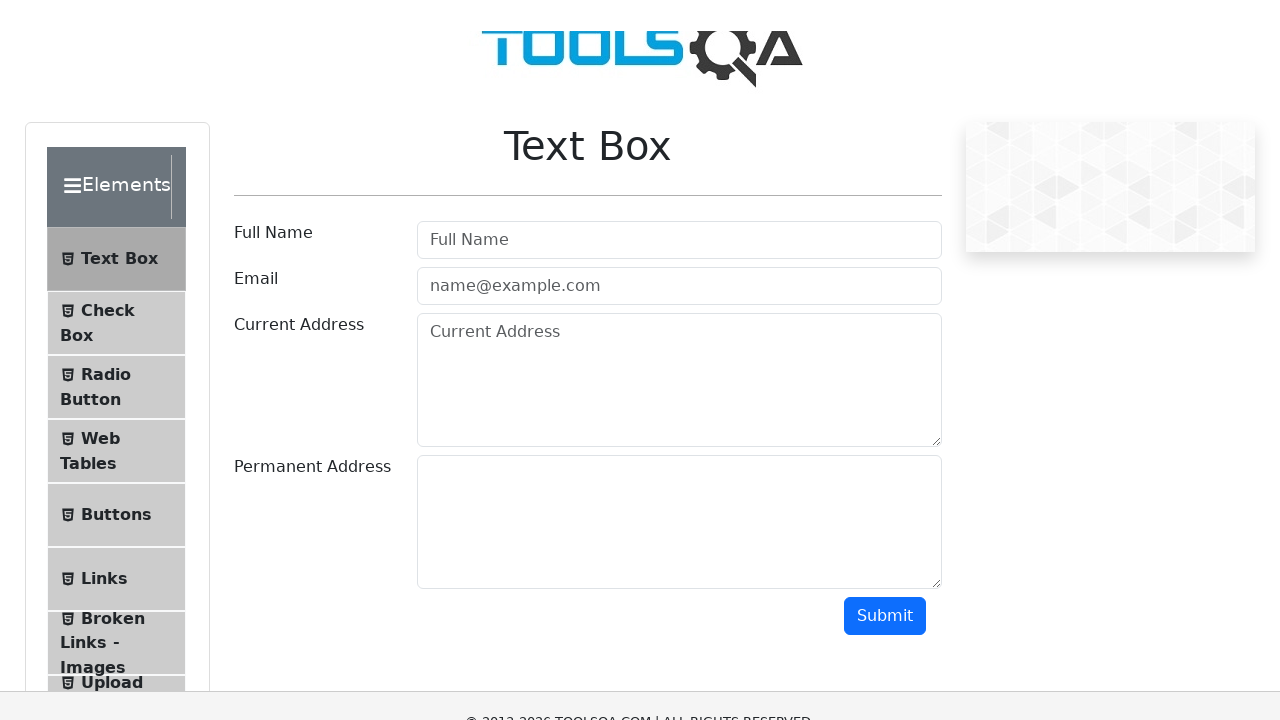

Filled username field with 'ABC' on #userName
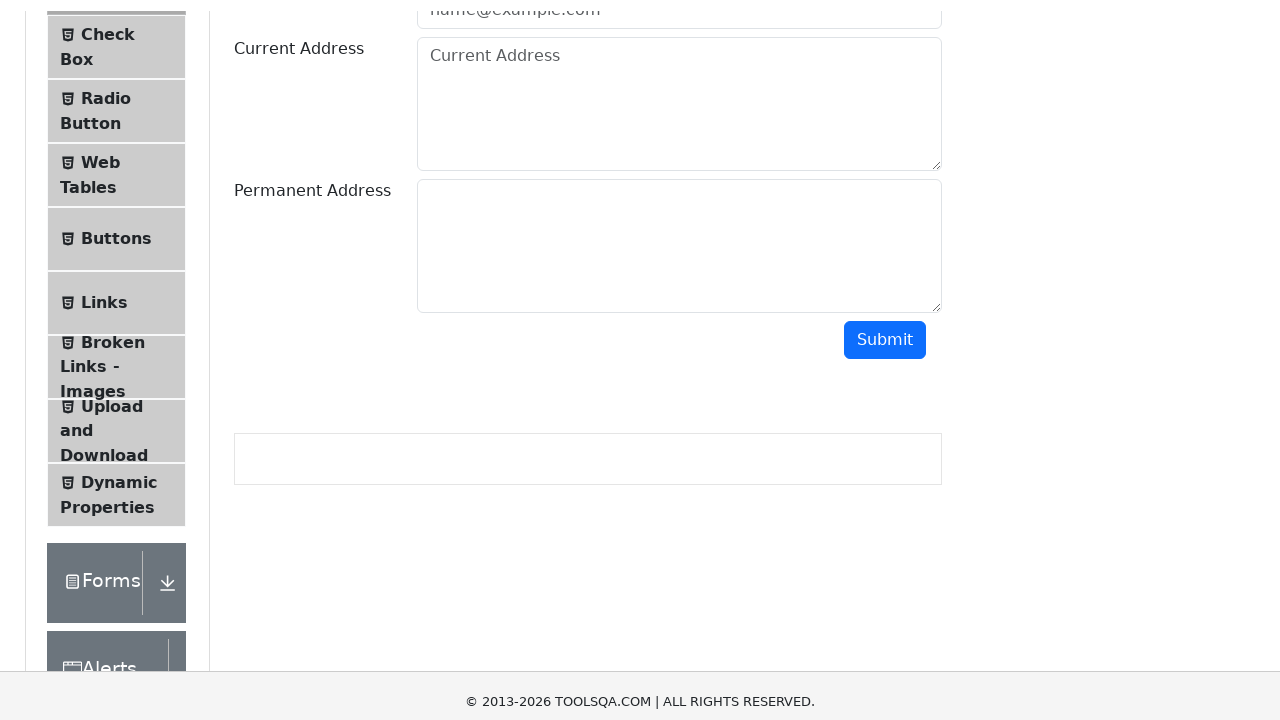

Filled email field with 'xyz@gmail.com' on #userEmail
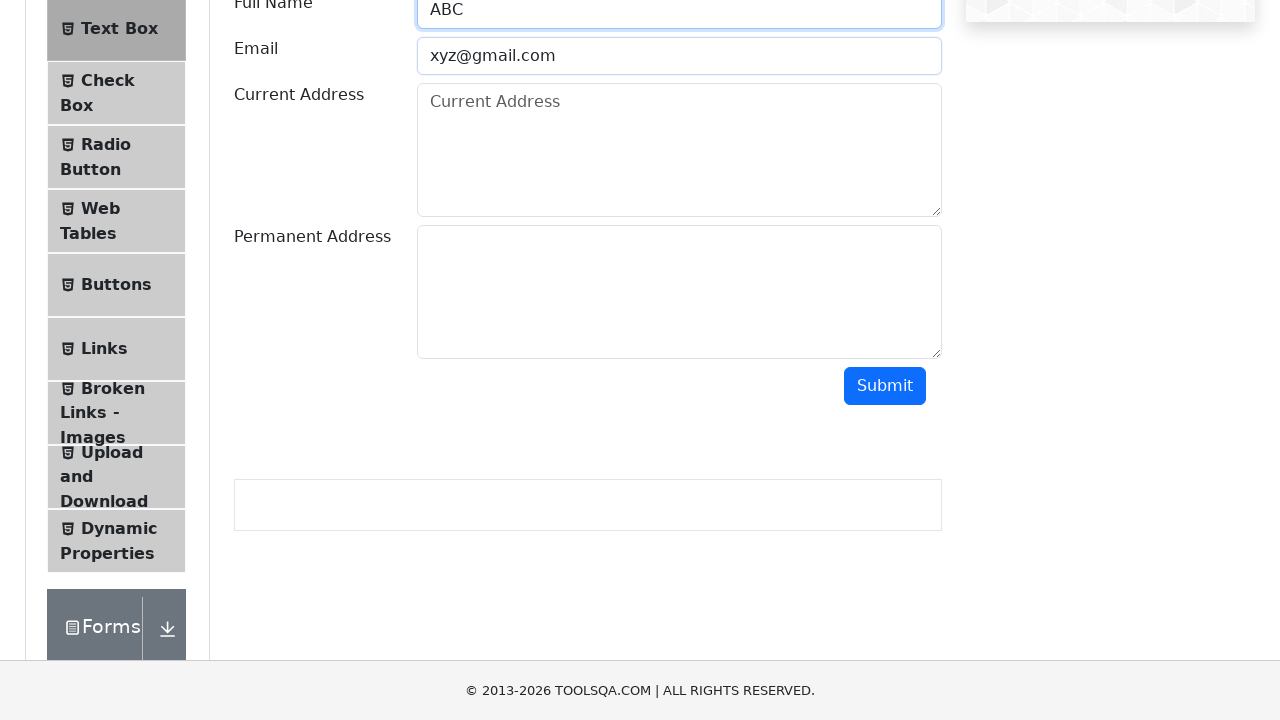

Filled current address field with 'ABCXYZ.com' on #currentAddress
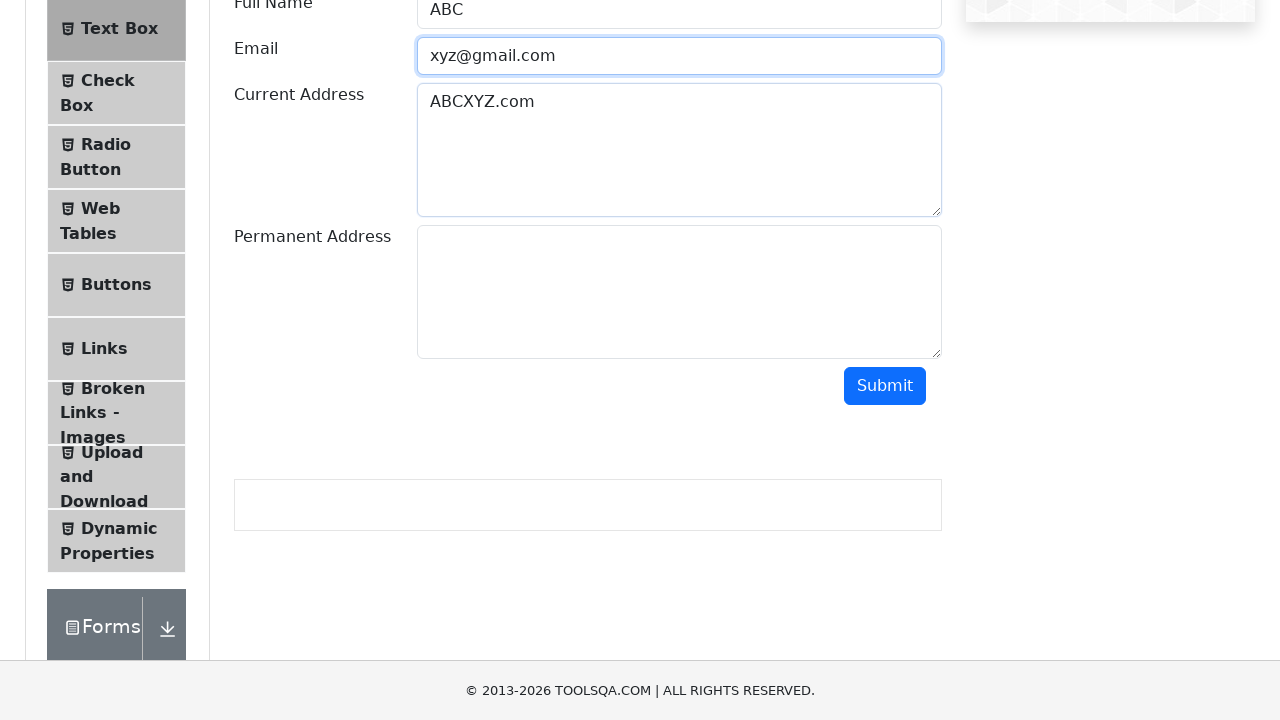

Selected all text in current address field using Ctrl+A on #currentAddress
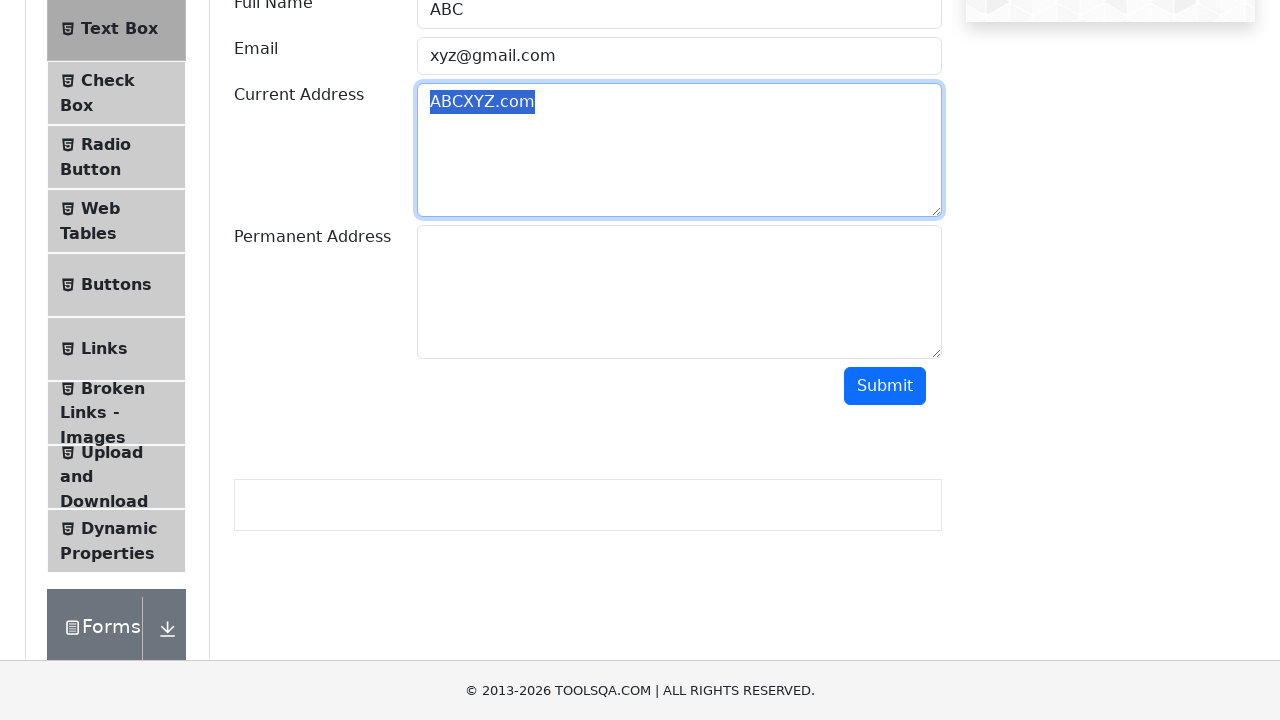

Copied selected text from current address field using Ctrl+C on #currentAddress
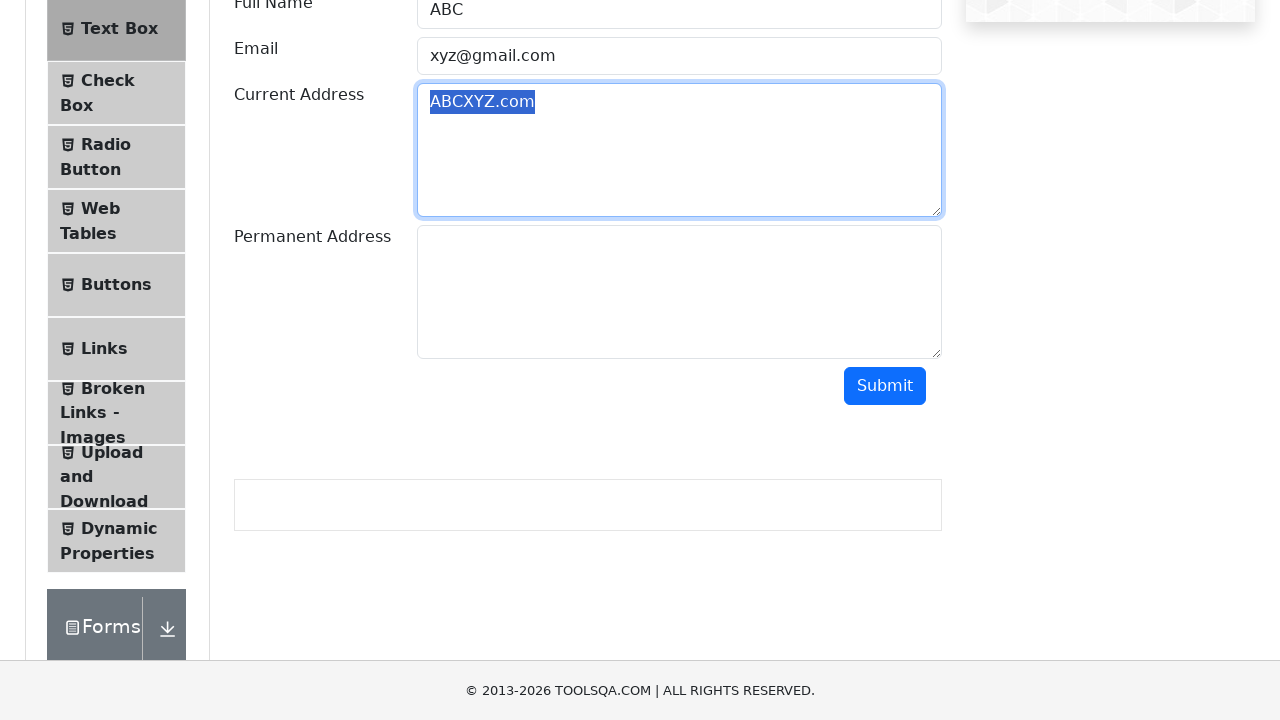

Pasted copied text into permanent address field using Ctrl+V on #permanentAddress
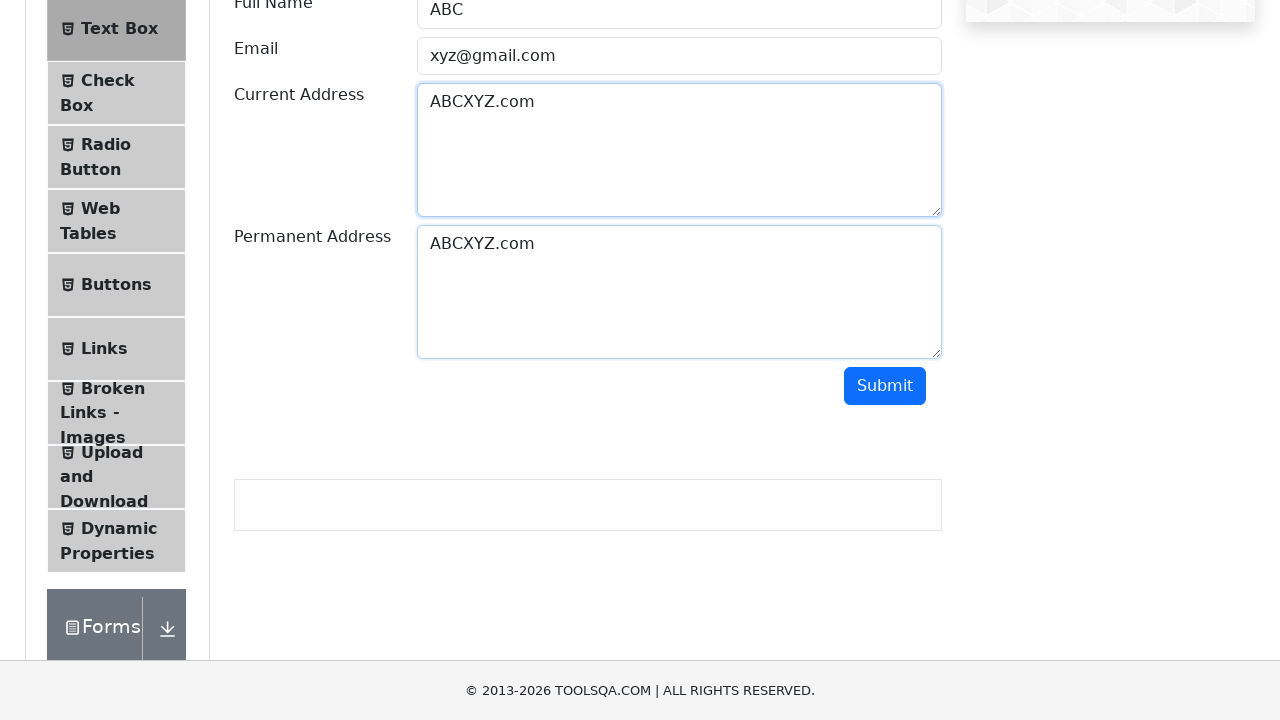

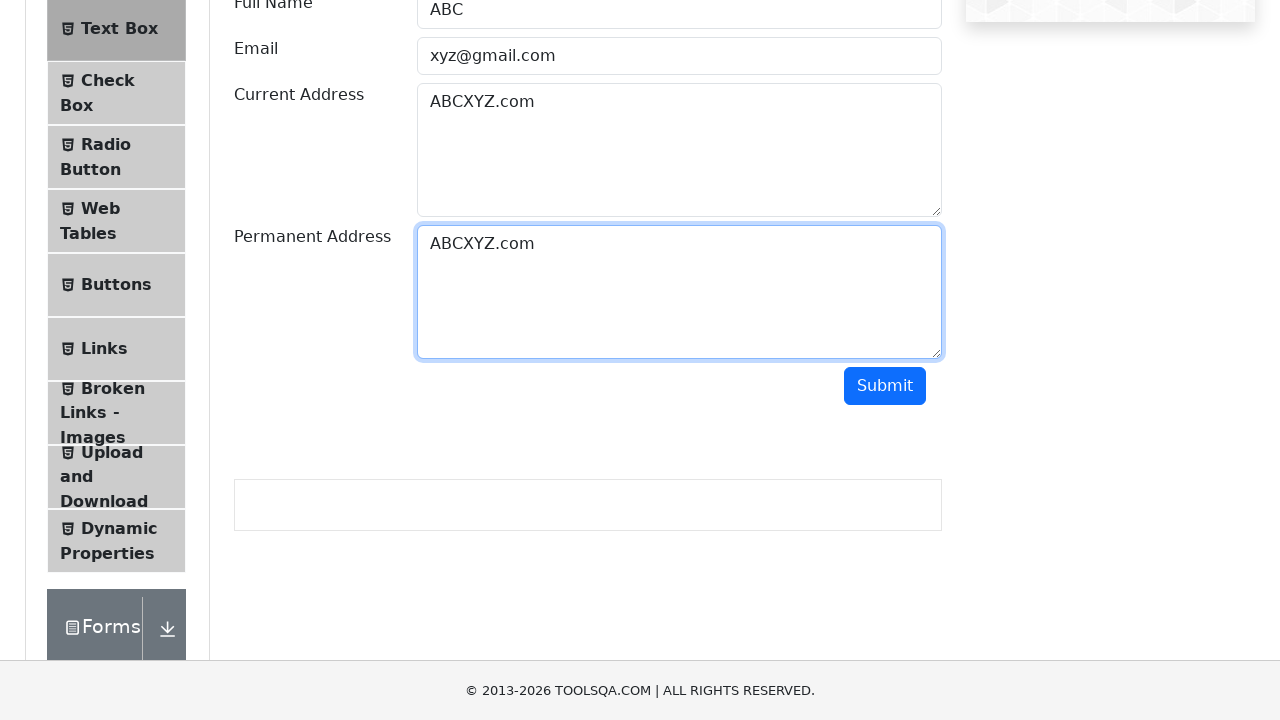